Tests switching to iframe by URL and verifying document properties

Starting URL: https://guinea-pig.webdriver.io/iframe.html

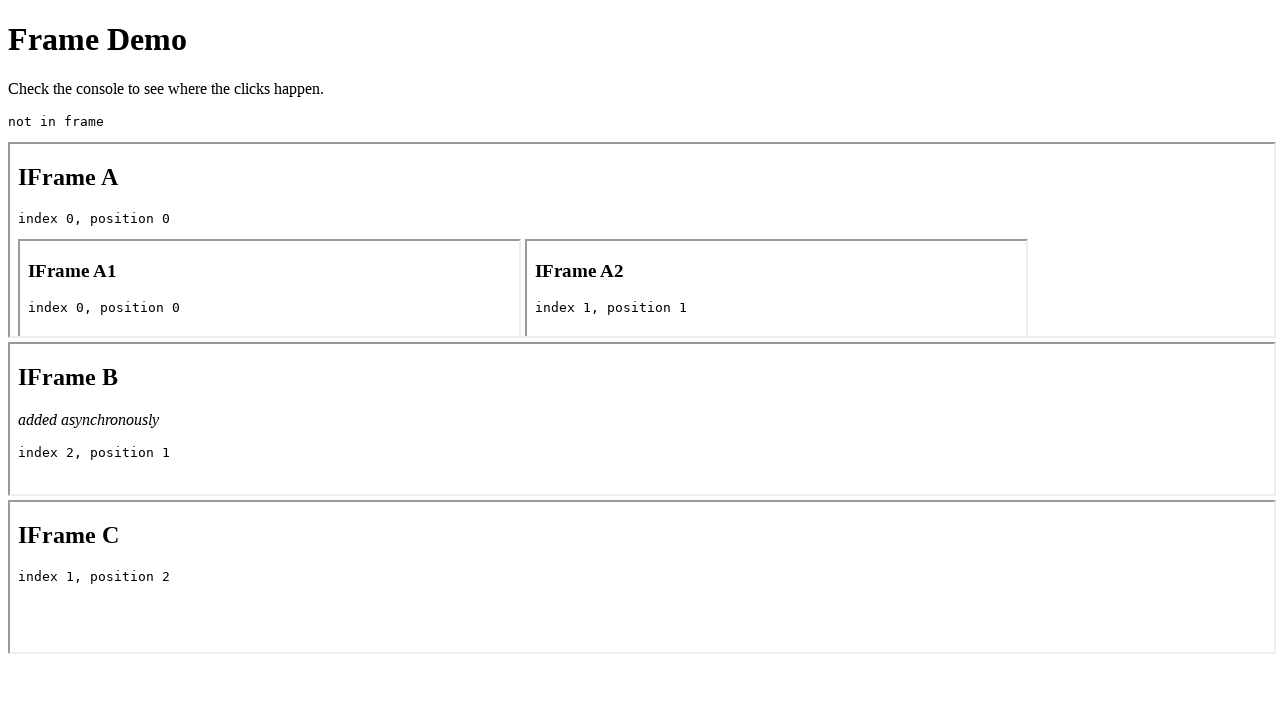

Navigated to iframe test page
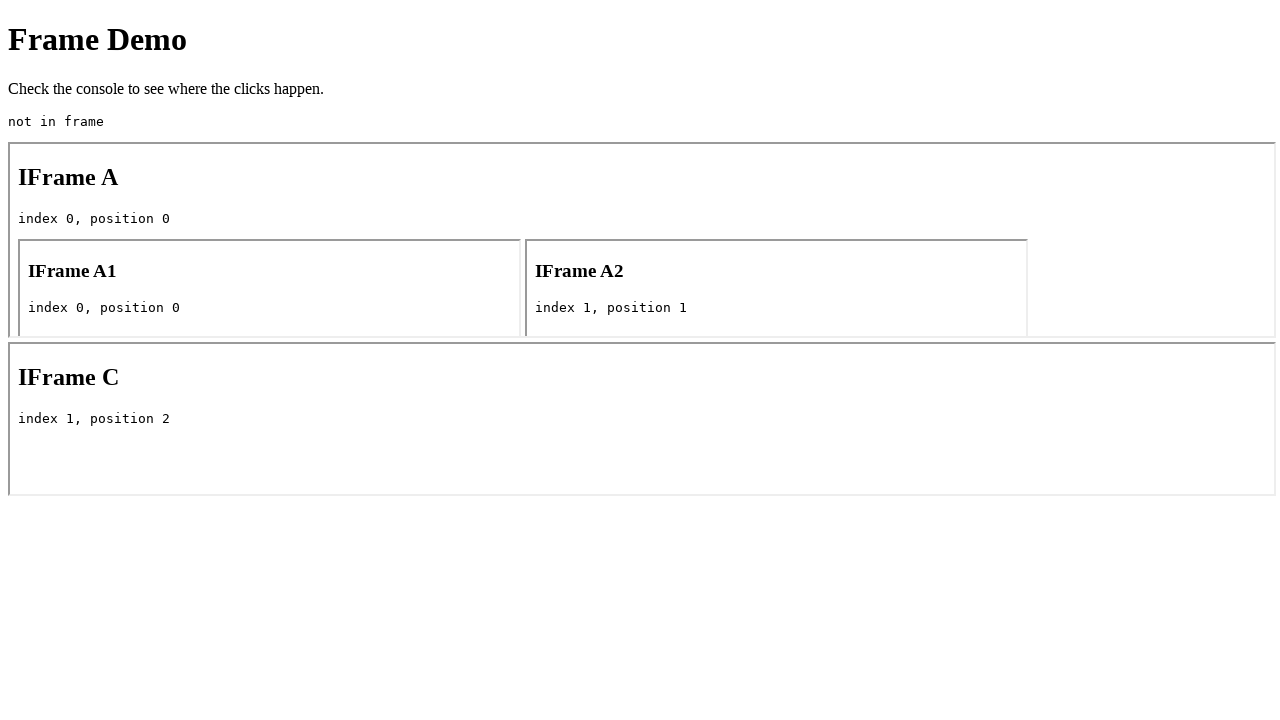

Located nested iframe (iframeA > iframeA2)
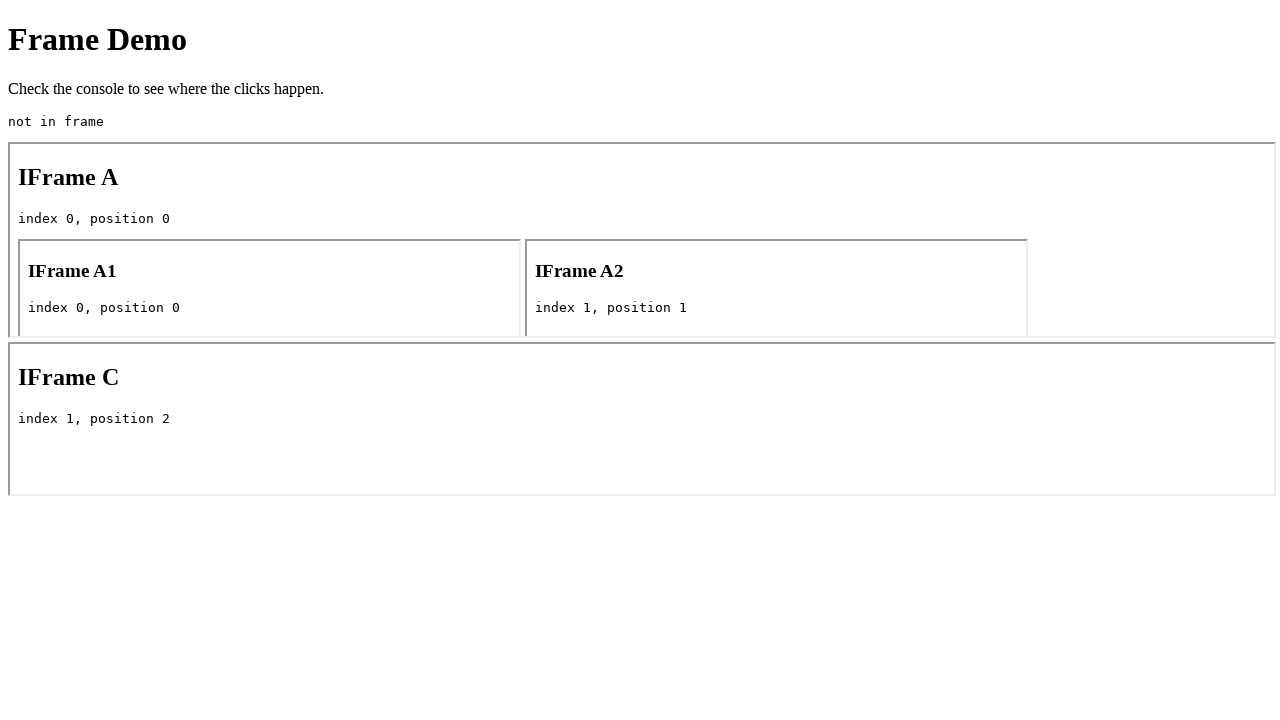

Located h3 heading element in iframe
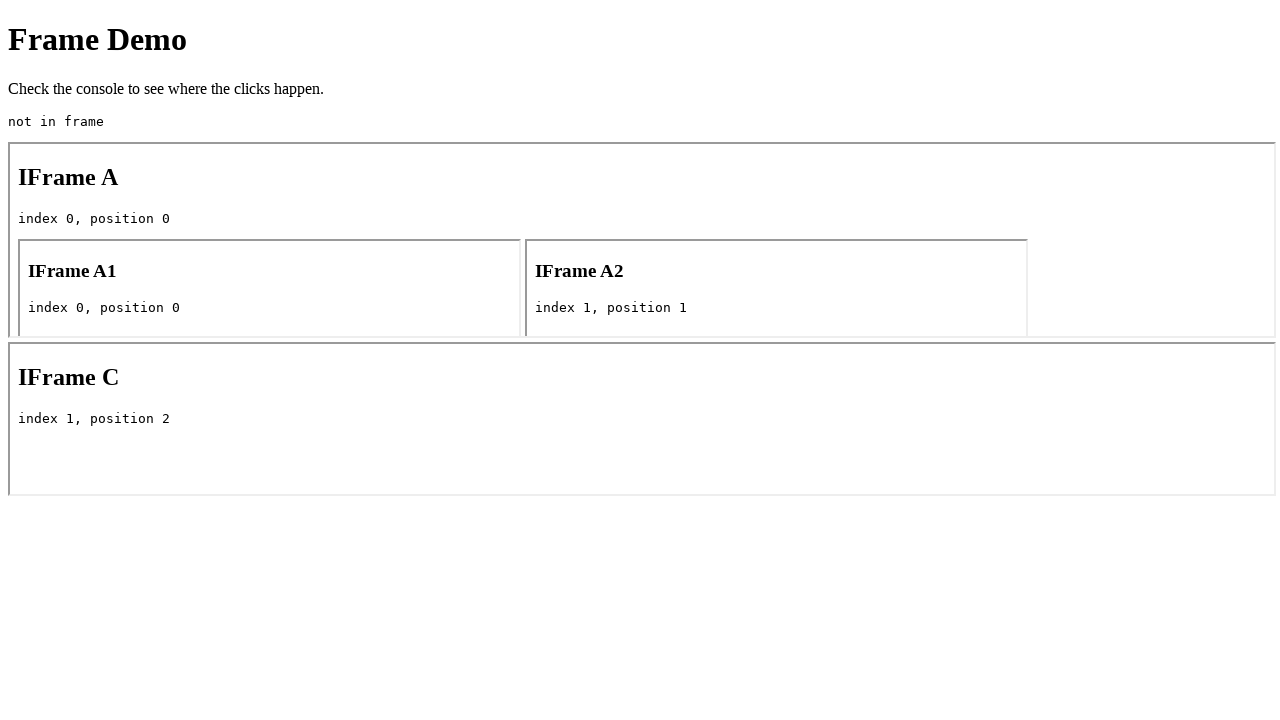

Verified iframe heading is 'IFrame A2'
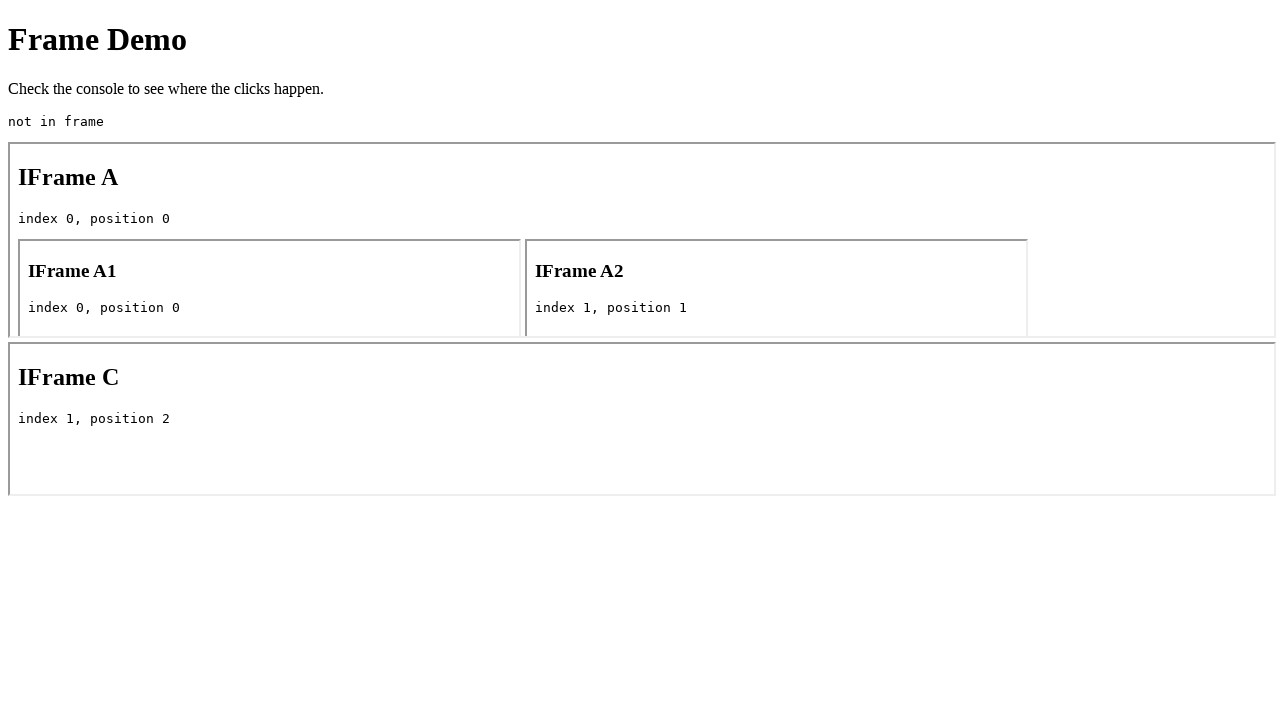

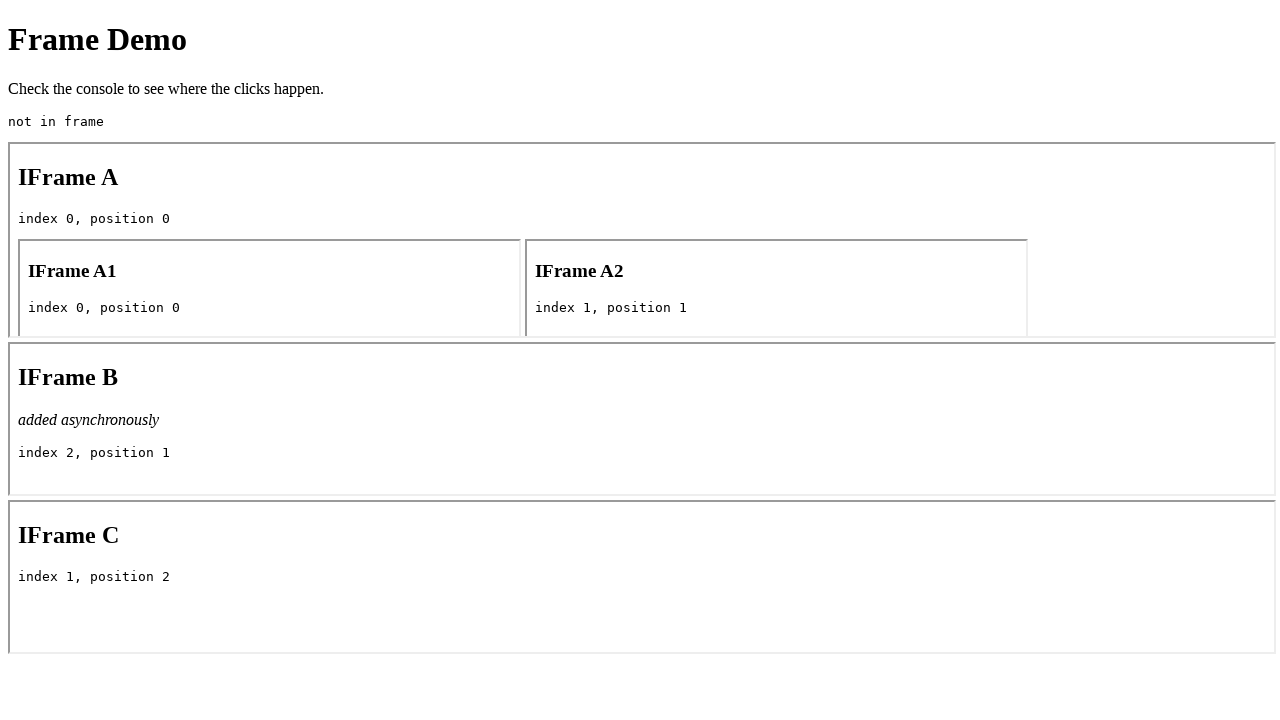